Tests the Fugetec careers page by clicking the search button to load job listings, then navigating to a job detail page to verify job information is displayed.

Starting URL: https://fugetec.com/careers

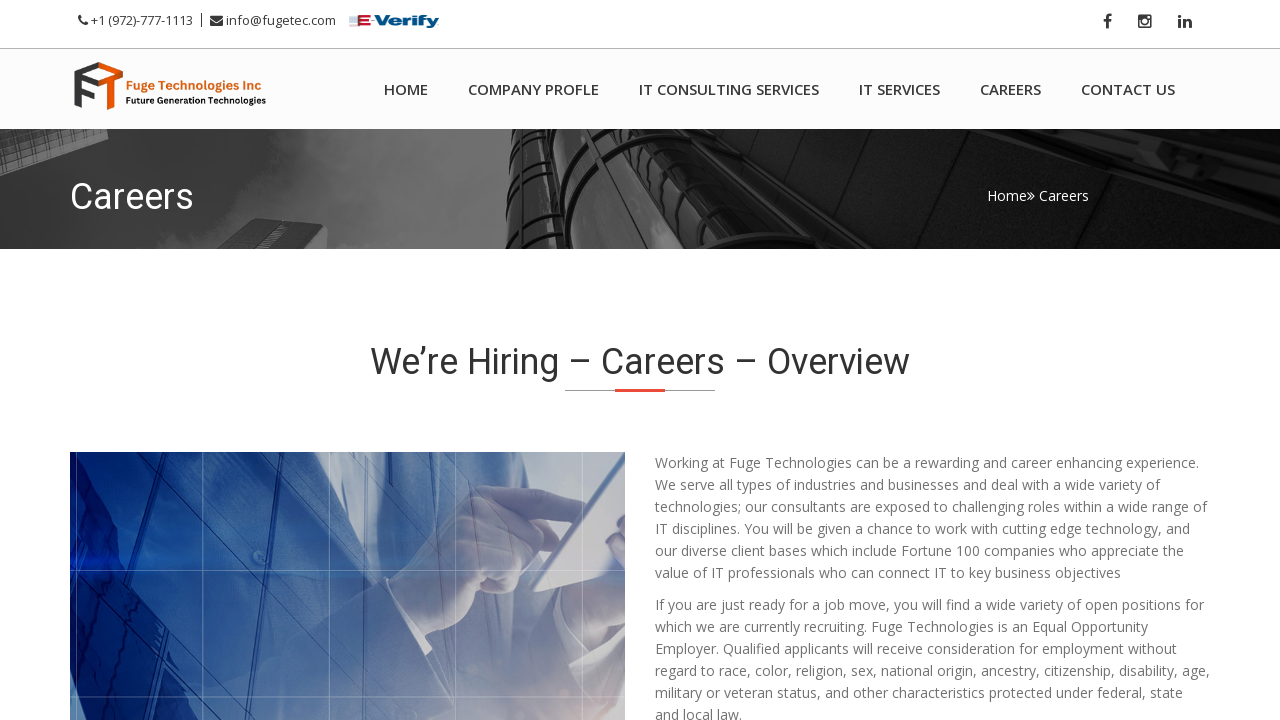

Search button is present on the careers page
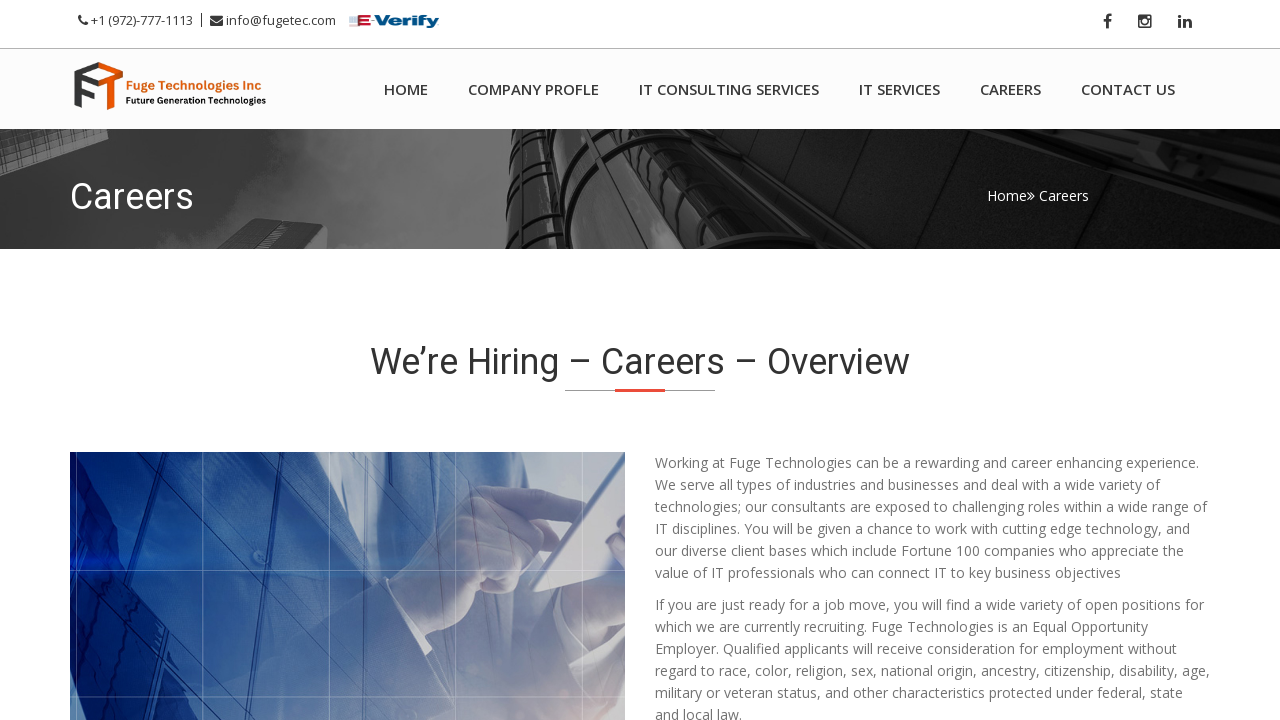

Clicked search button to load job listings at (1089, 360) on button.btn.btn-primary
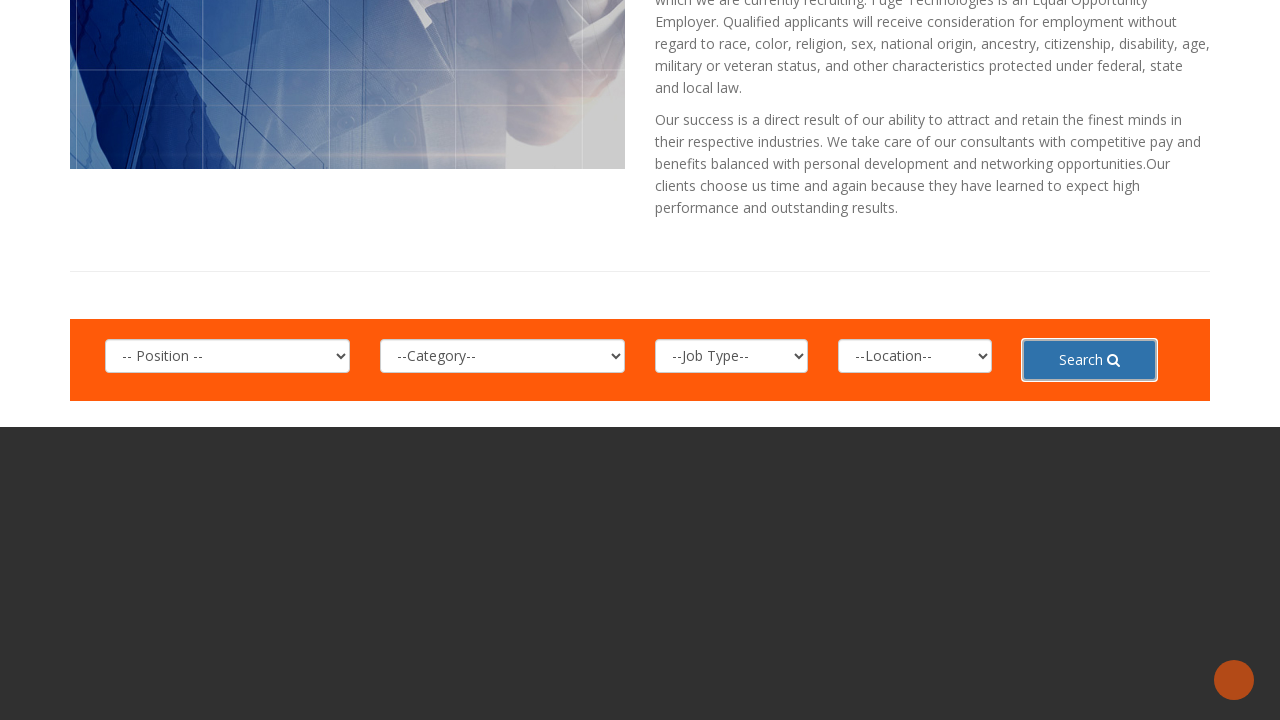

Job listings loaded after search
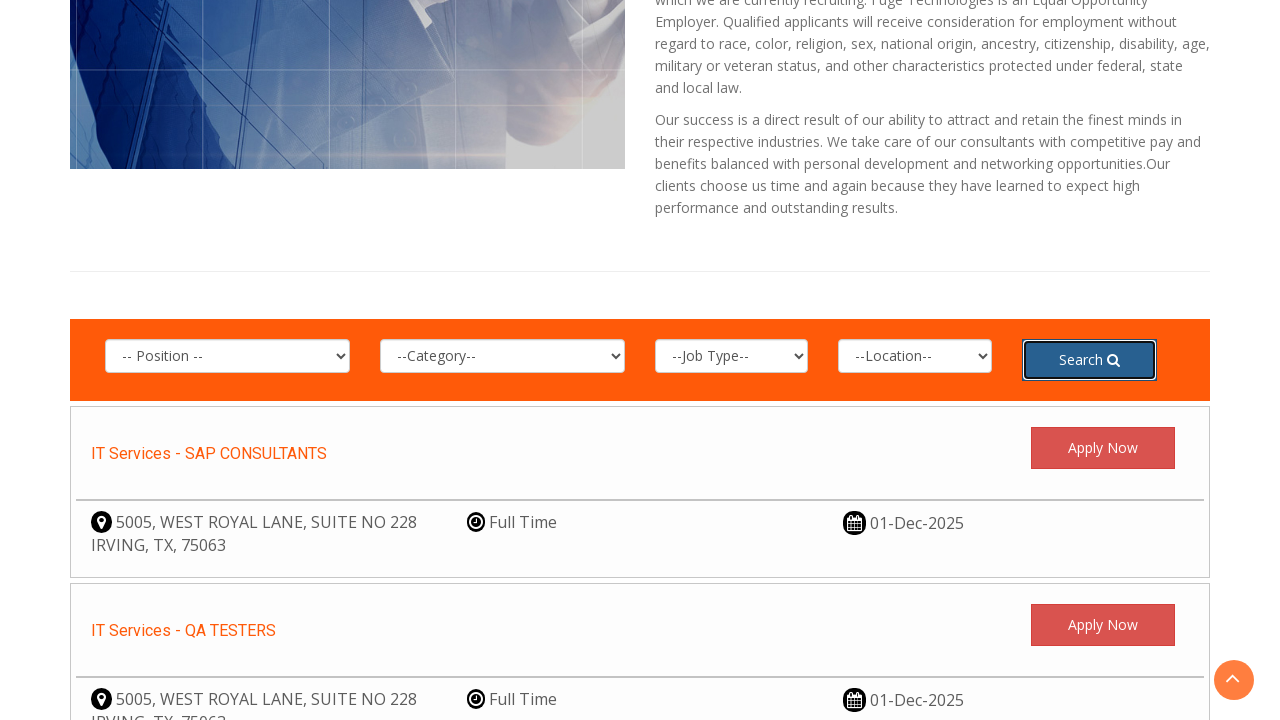

Retrieved href attribute from first job listing
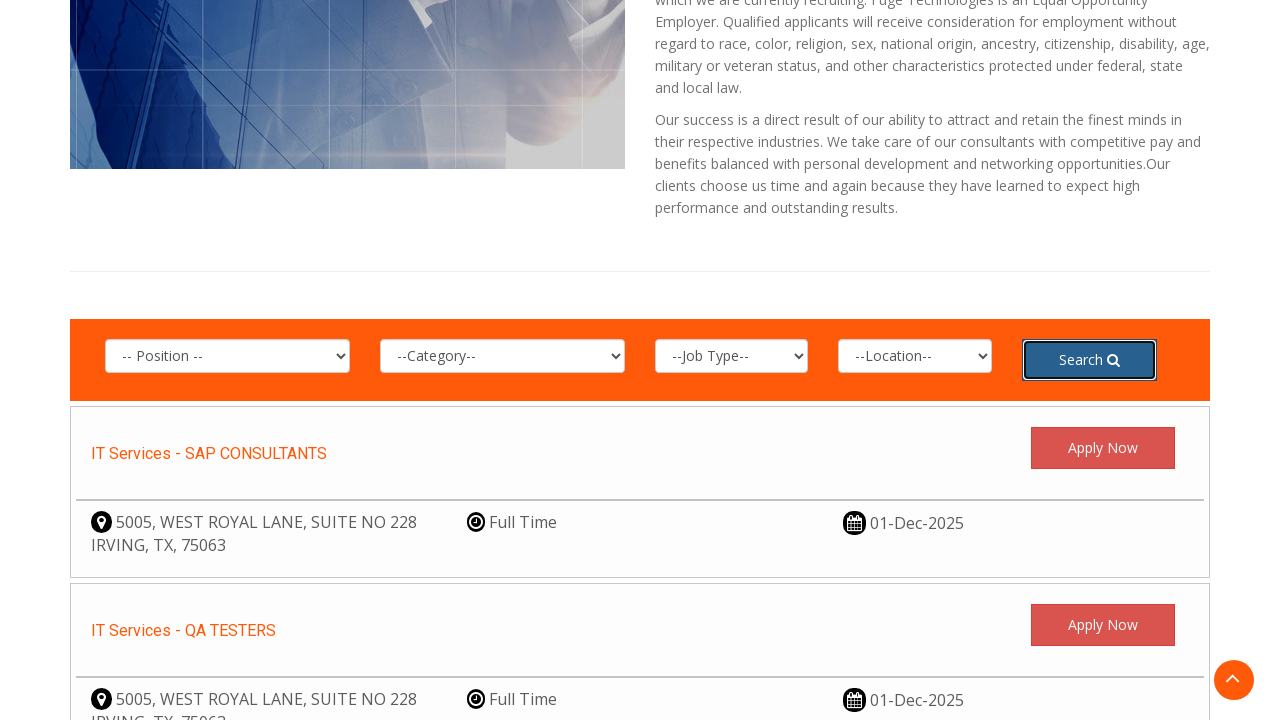

Navigated to job detail page: https://fugetec.com/job/sap-consultants-1764608409
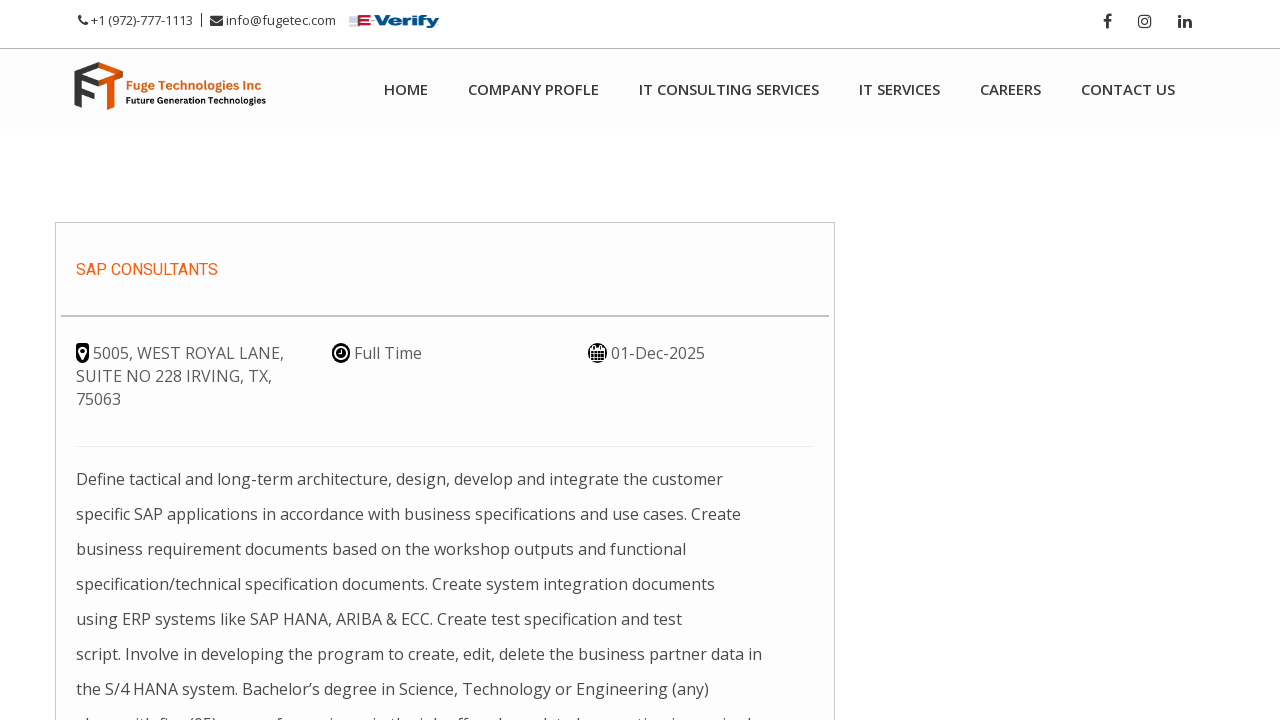

Job detail page loaded with job title displayed
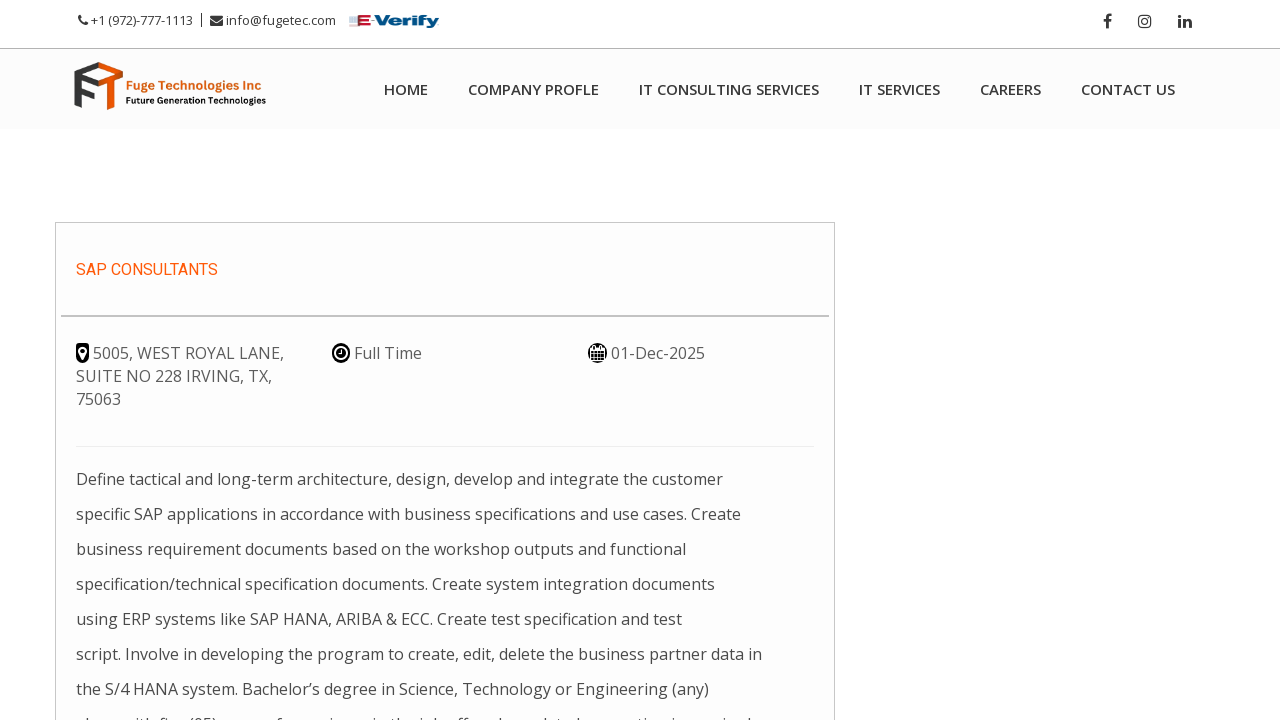

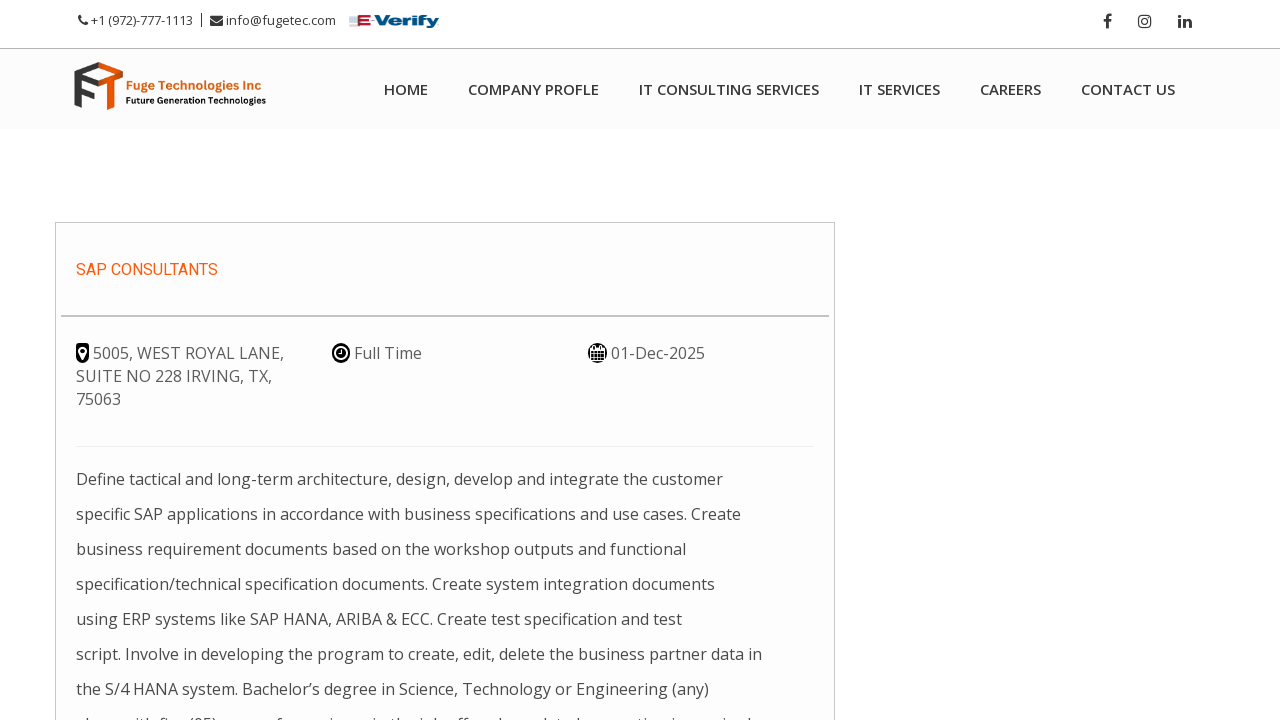